Tests unmarking todo items as complete by unchecking the checkbox

Starting URL: https://demo.playwright.dev/todomvc

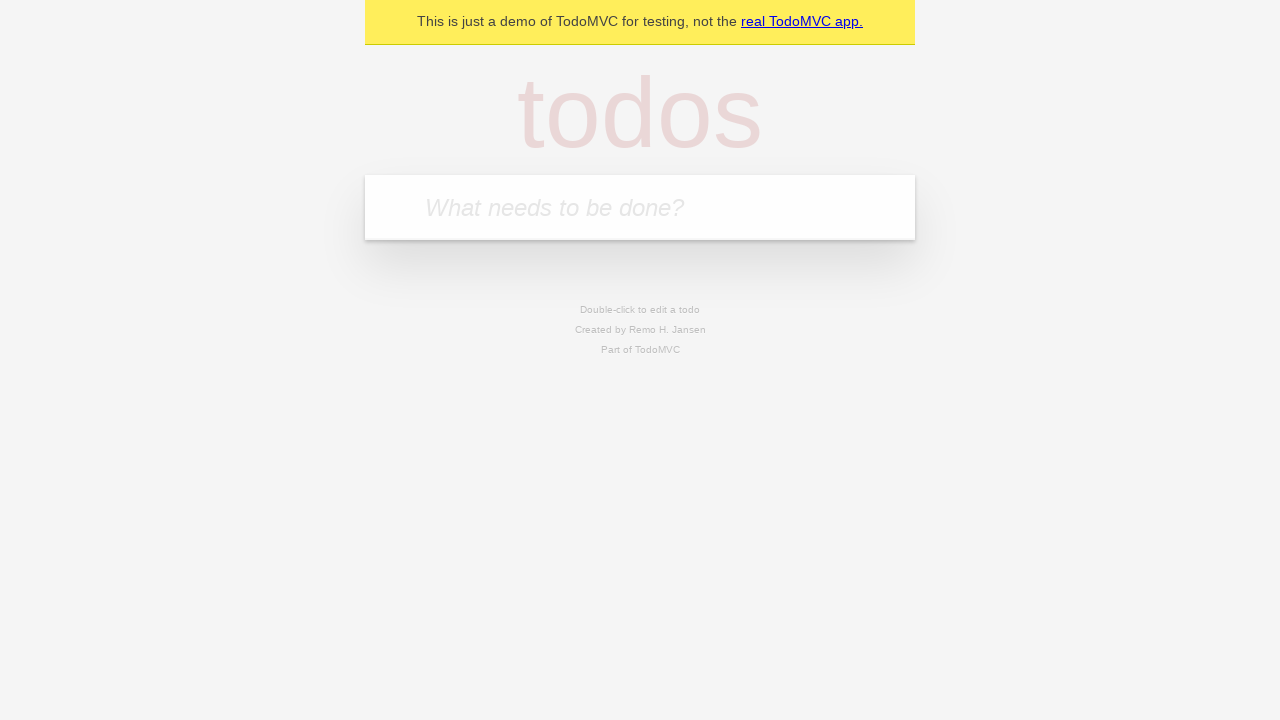

Filled input with first todo item 'buy some cheese' on internal:attr=[placeholder="What needs to be done?"i]
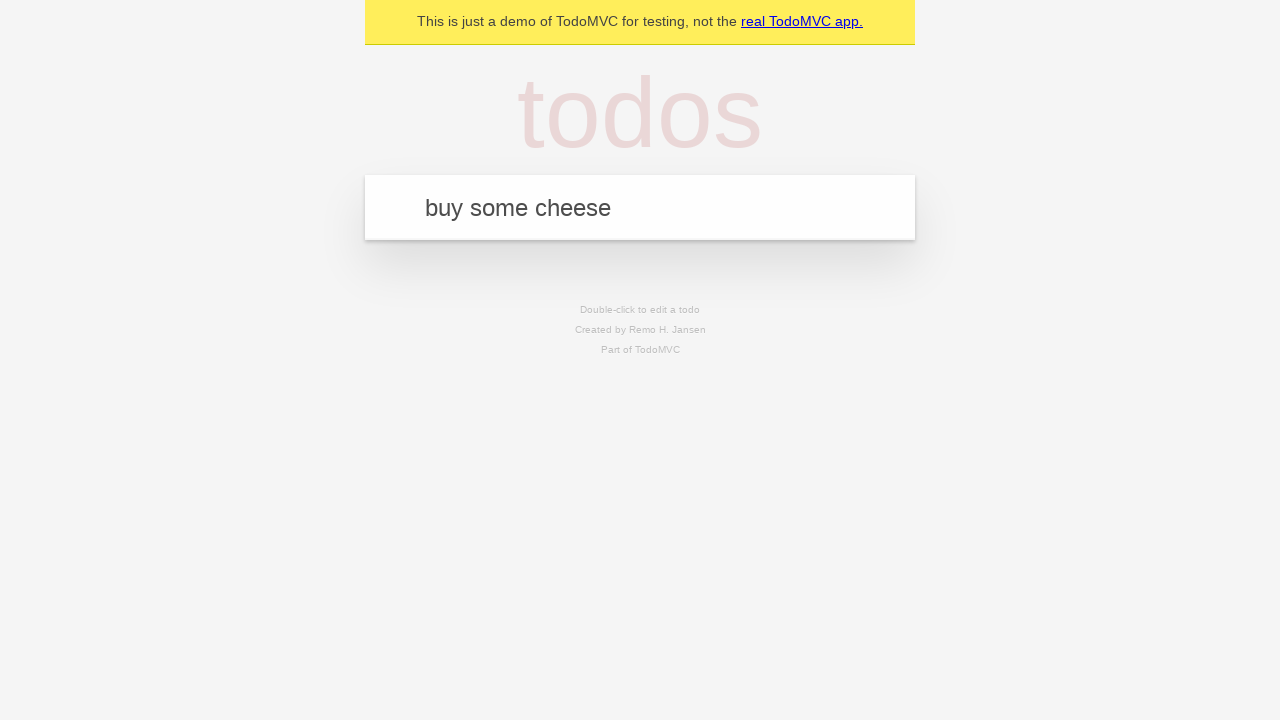

Pressed Enter to create first todo item on internal:attr=[placeholder="What needs to be done?"i]
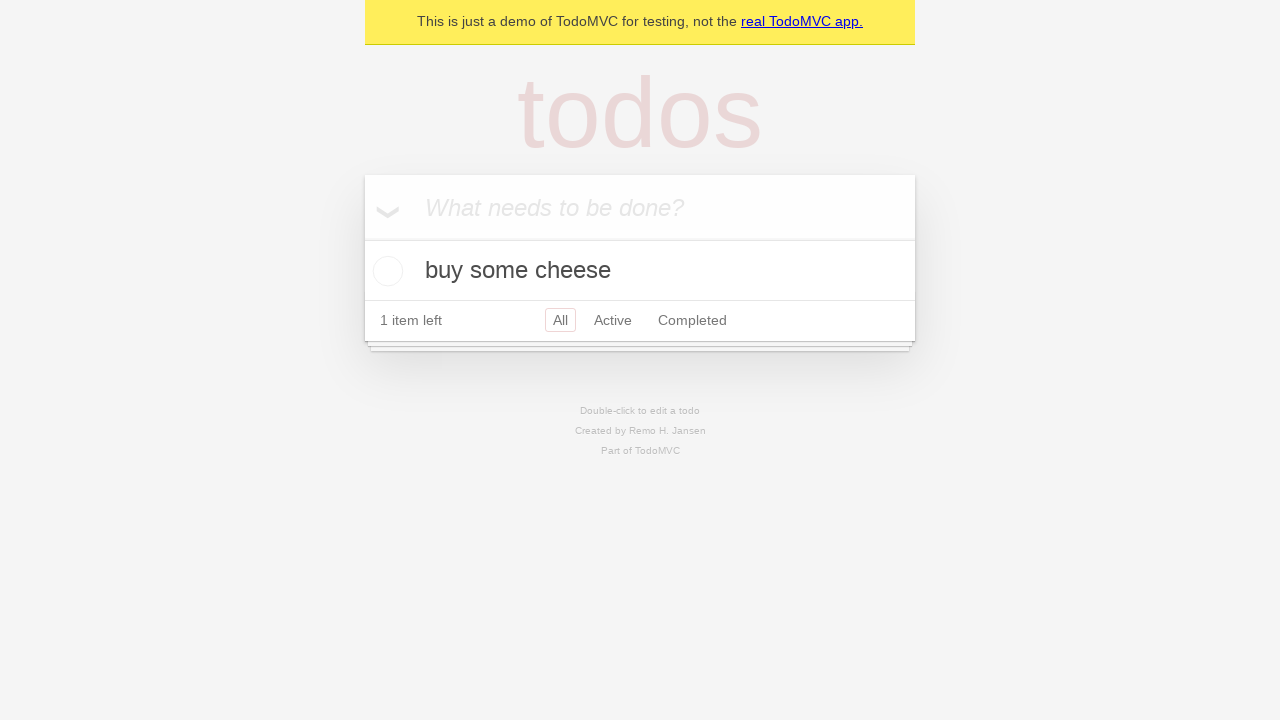

Filled input with second todo item 'feed the cat' on internal:attr=[placeholder="What needs to be done?"i]
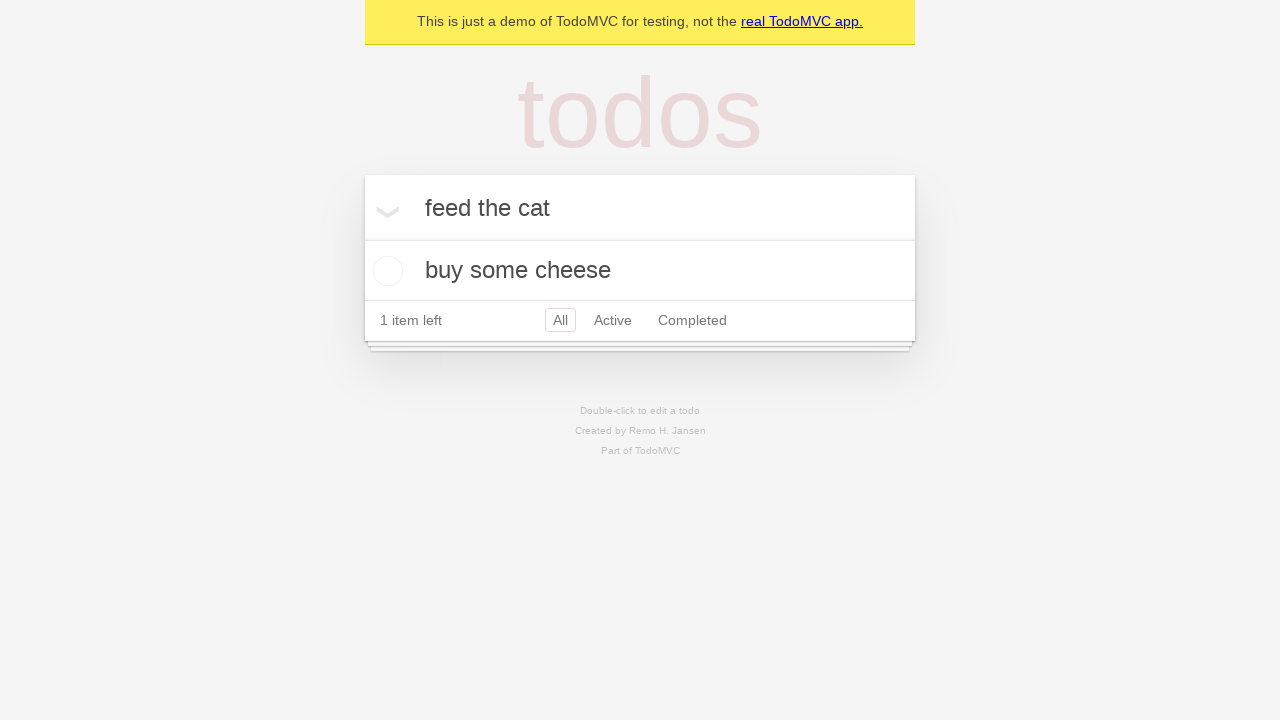

Pressed Enter to create second todo item on internal:attr=[placeholder="What needs to be done?"i]
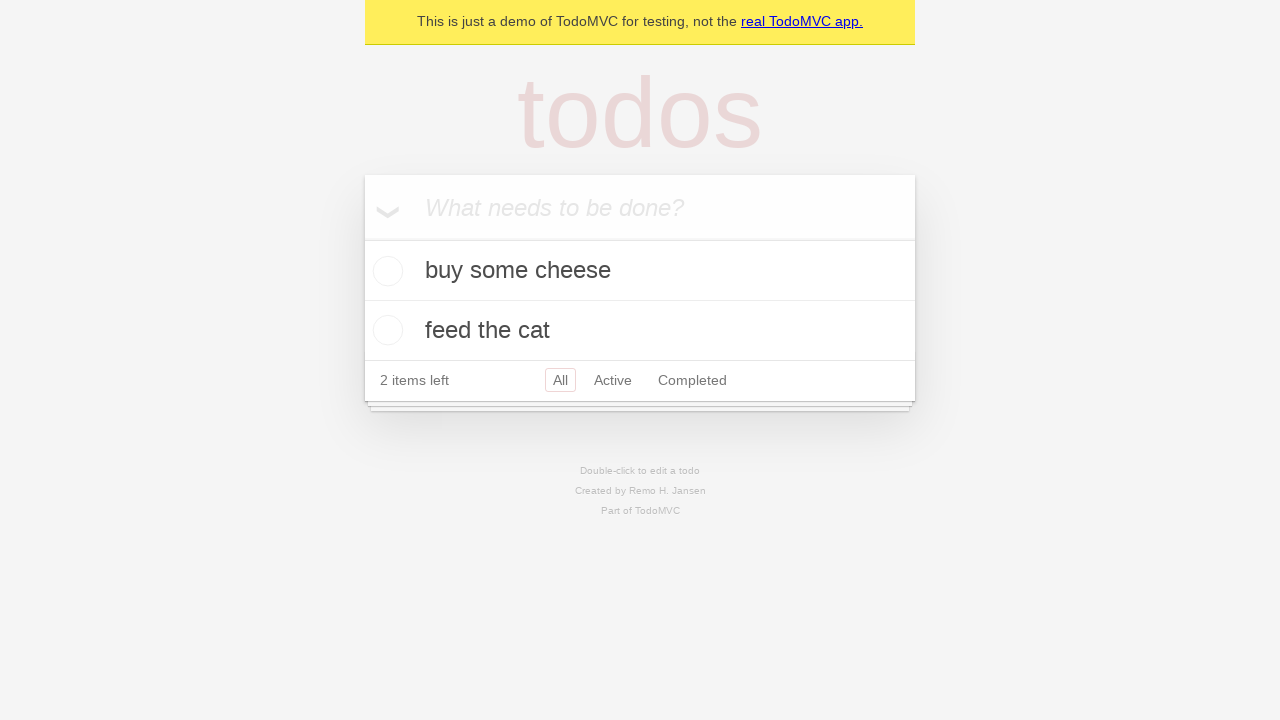

Checked the first todo item checkbox at (385, 271) on internal:testid=[data-testid="todo-item"s] >> nth=0 >> internal:role=checkbox
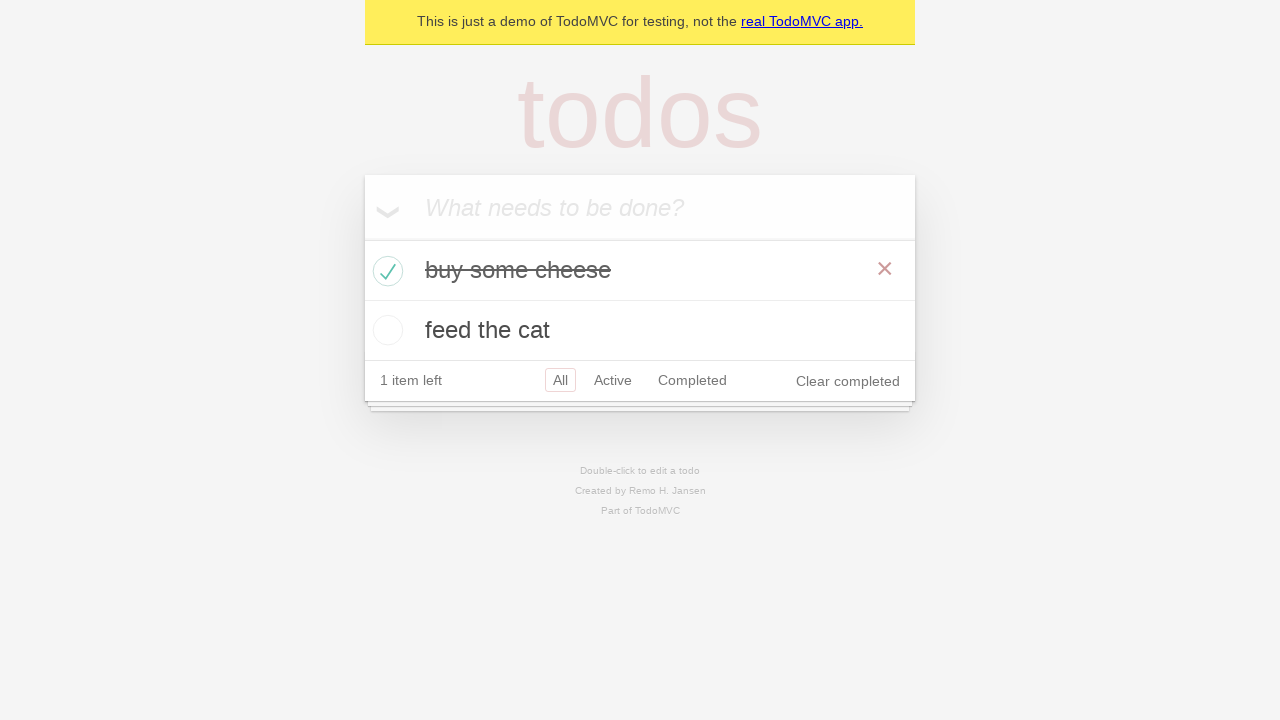

Unchecked the first todo item checkbox to mark as incomplete at (385, 271) on internal:testid=[data-testid="todo-item"s] >> nth=0 >> internal:role=checkbox
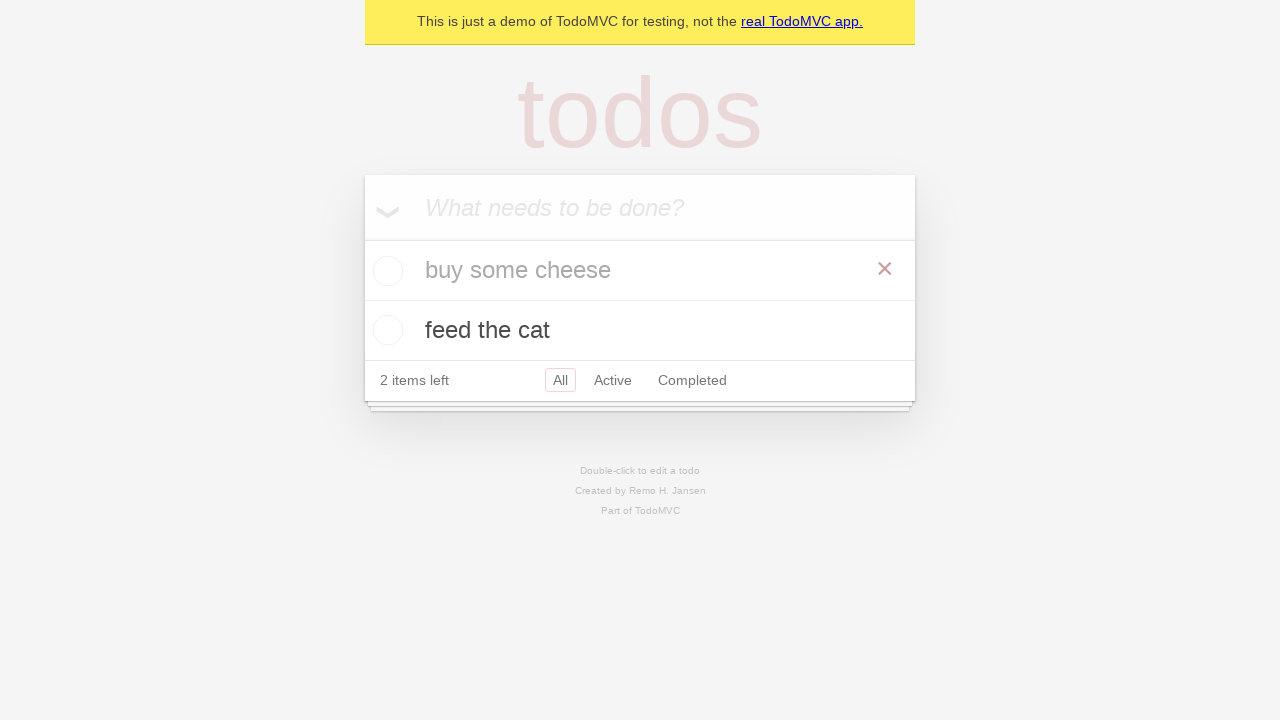

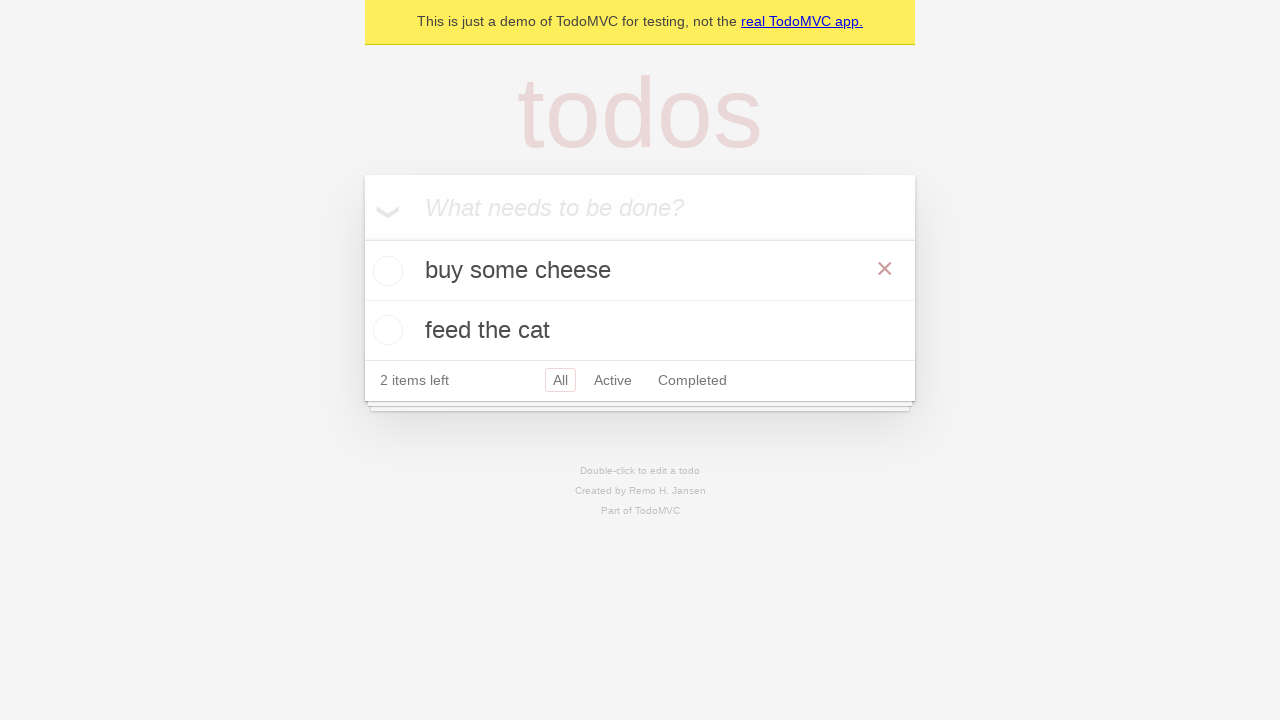